Tests interaction with Shadow DOM elements by navigating to a books PWA and filling a search input field within a shadow root

Starting URL: https://books-pwakit.appspot.com/

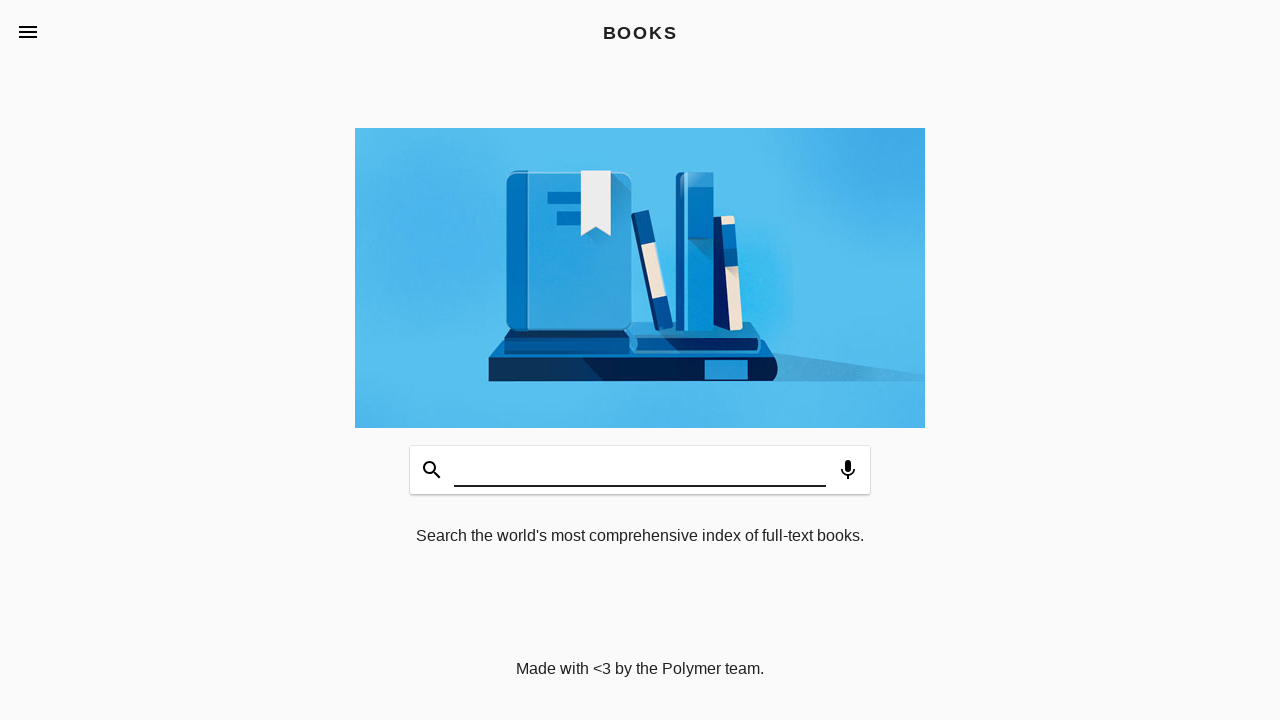

Navigated to books PWA at https://books-pwakit.appspot.com/
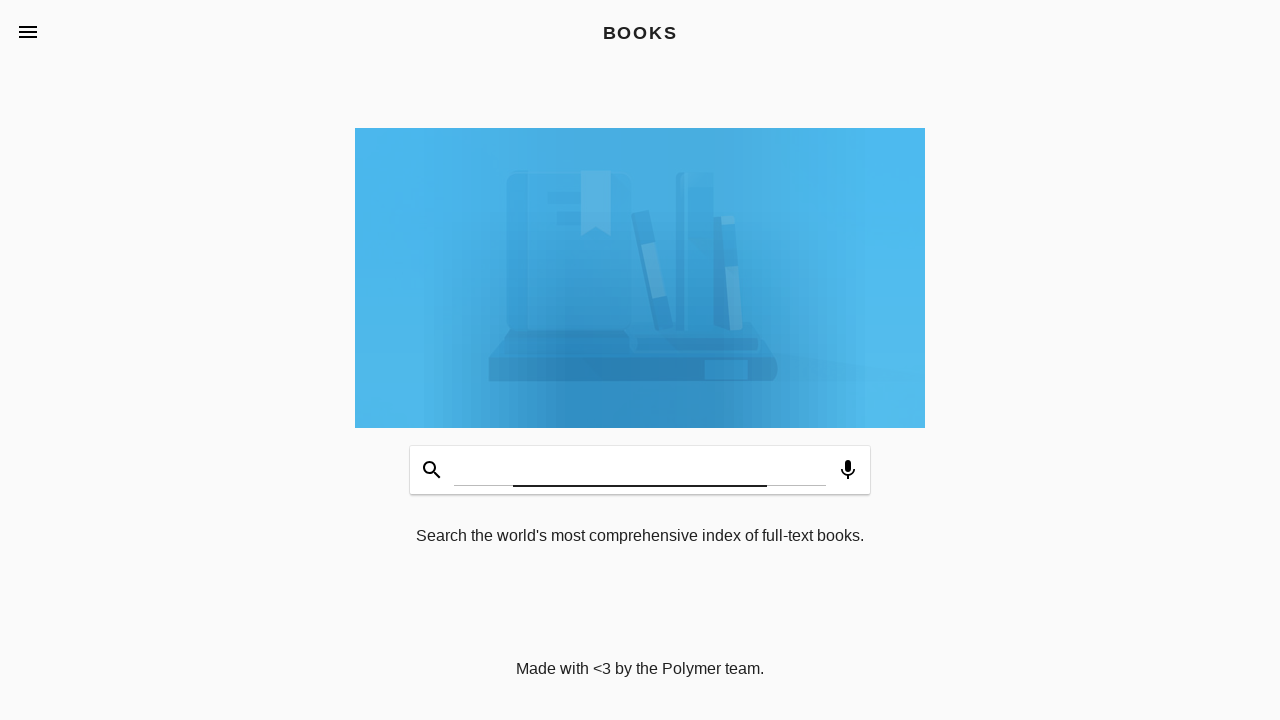

Filled search input field within shadow DOM with 'Testing' on book-app[apptitle='BOOKS'] #input
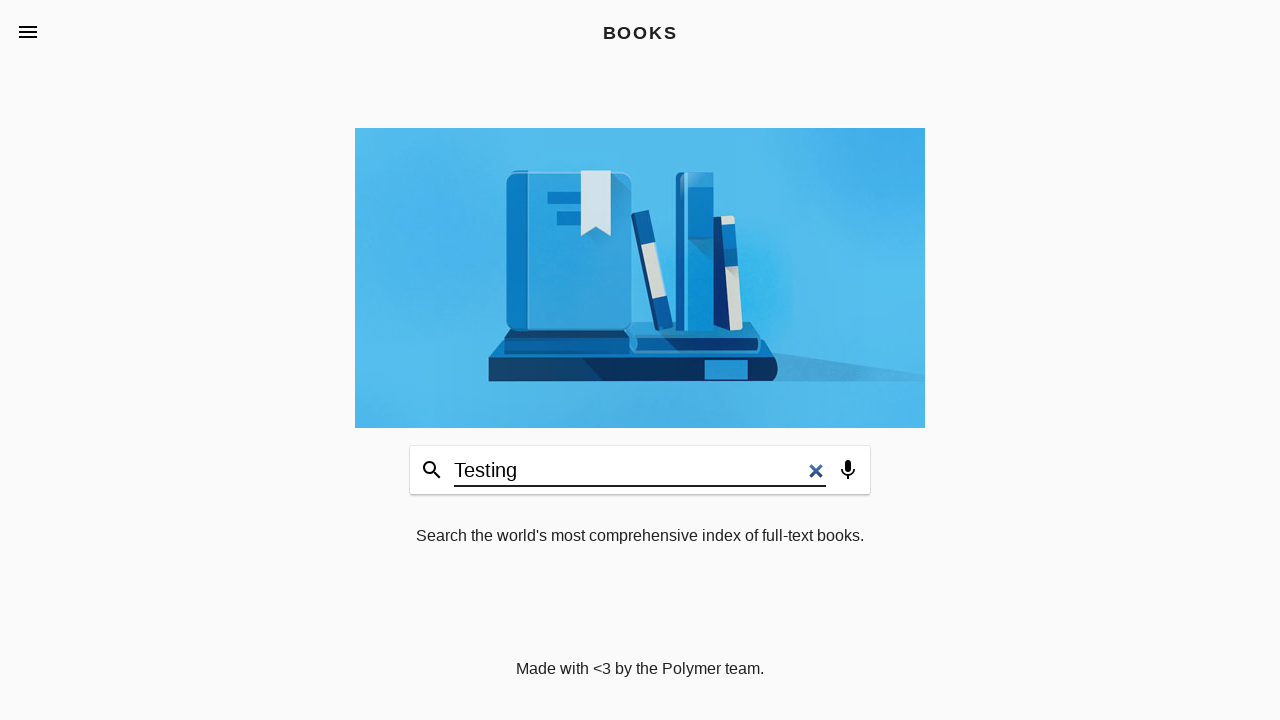

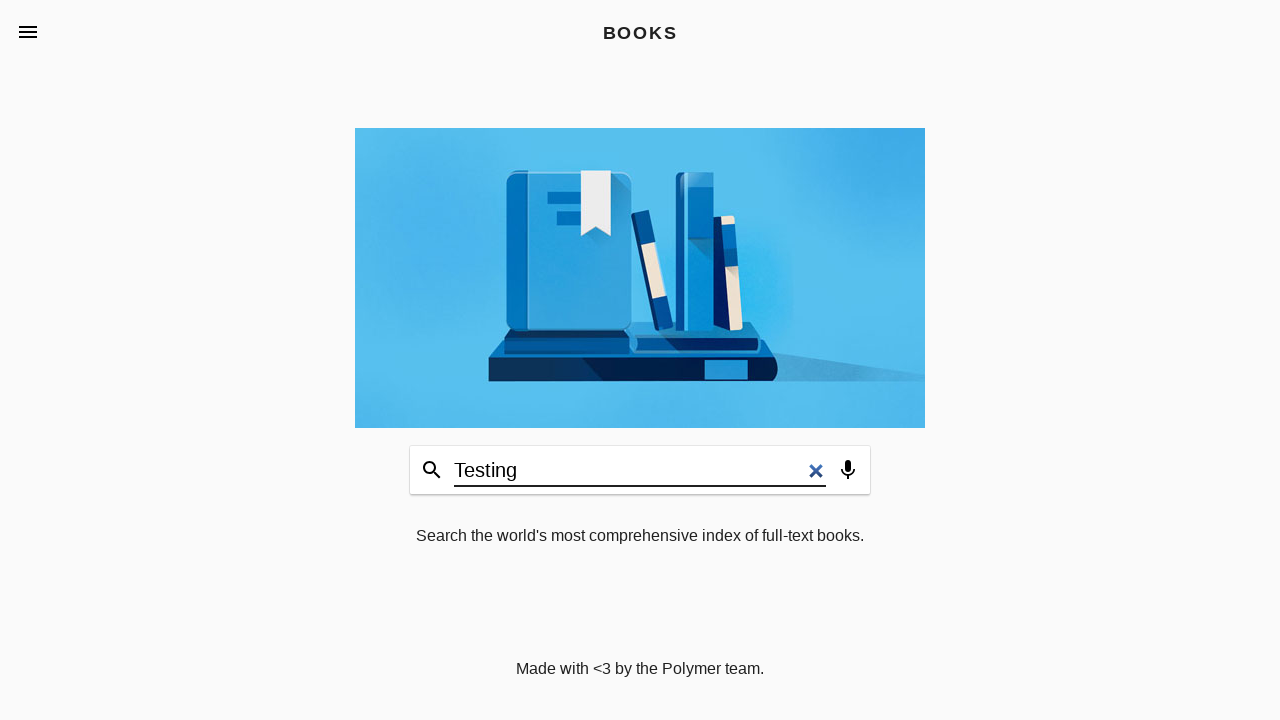